Tests checkbox and radio button functionality by selecting specific checkboxes (Cancer, Fainting Spells), radio buttons (5+ days, 1-2 cups/day), then unchecking them and selecting different radio options.

Starting URL: https://automationfc.github.io/multiple-fields/

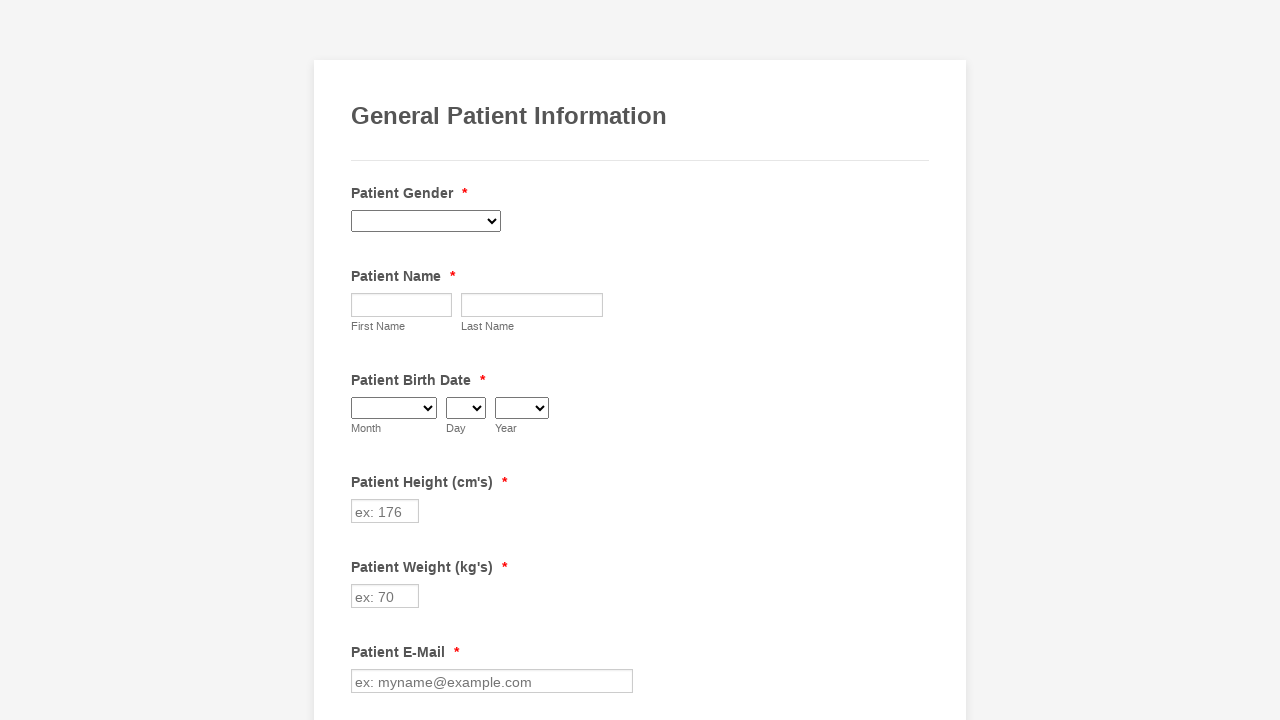

Clicked Cancer checkbox to select it at (362, 360) on input[value='Cancer']
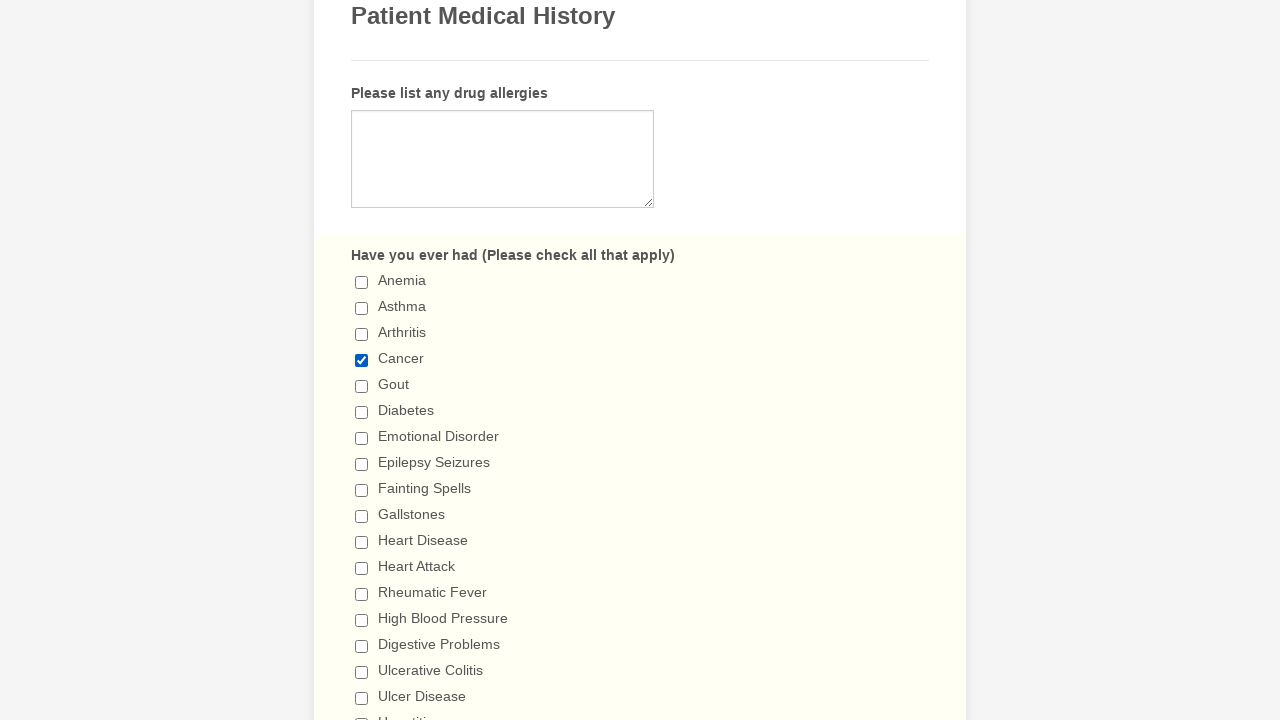

Clicked Fainting Spells checkbox to select it at (362, 490) on input[value='Fainting Spells']
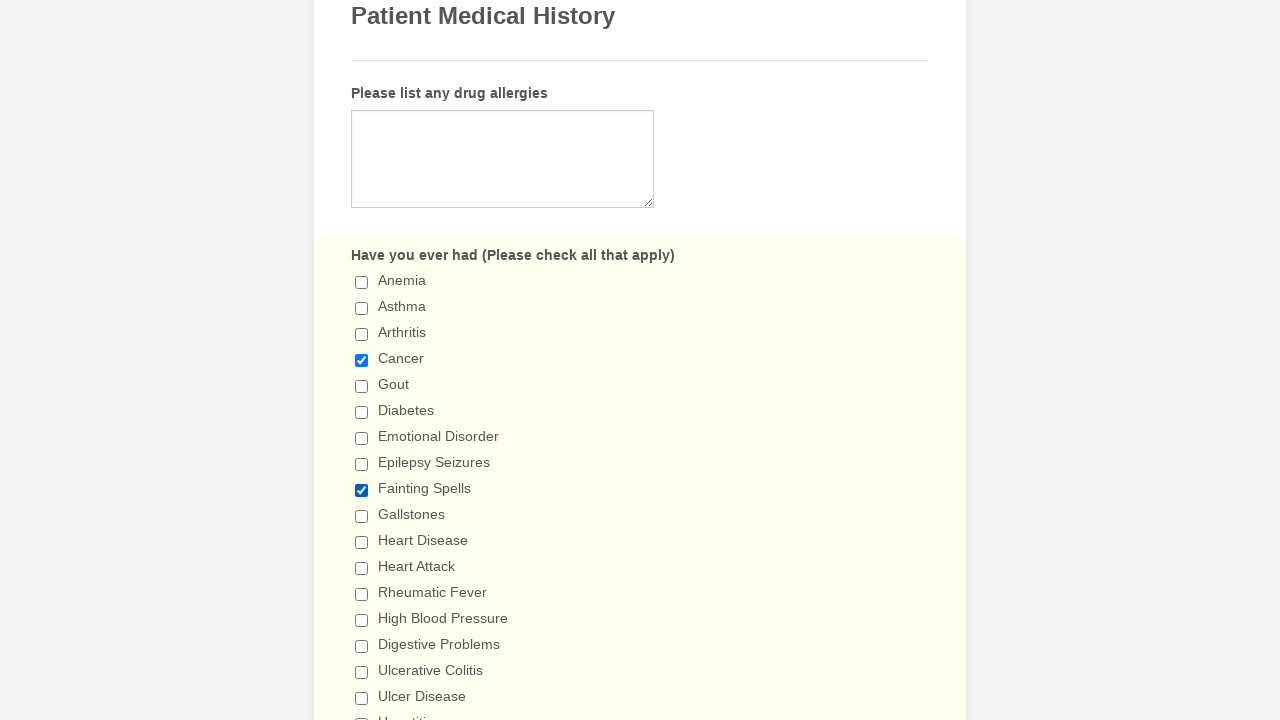

Verified Cancer checkbox is checked
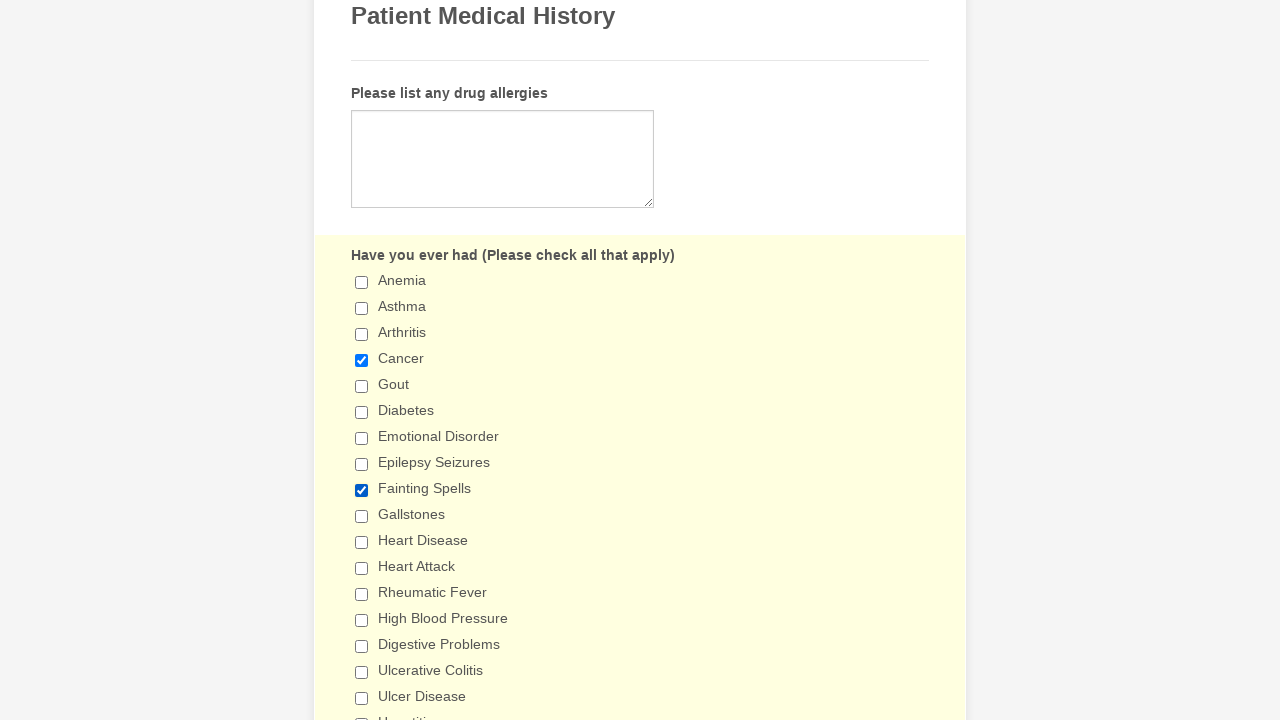

Verified Fainting Spells checkbox is checked
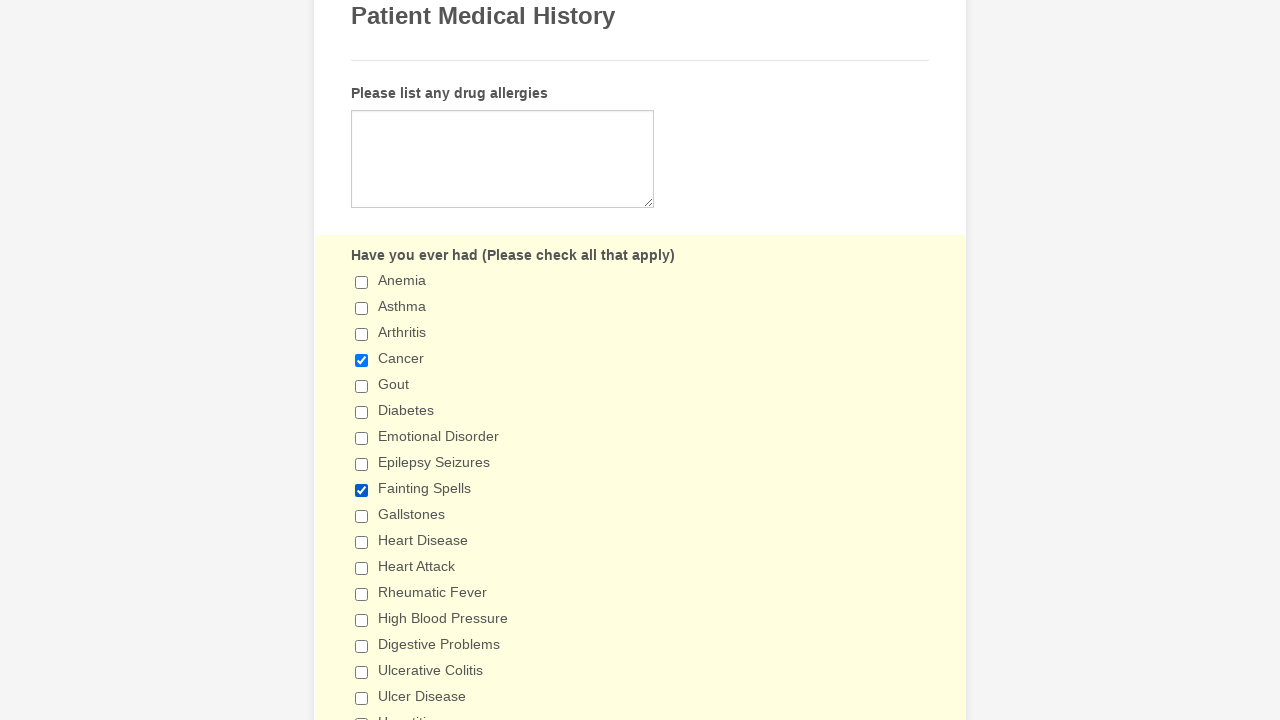

Clicked 5+ days radio button to select it at (362, 361) on input[value='5+ days']
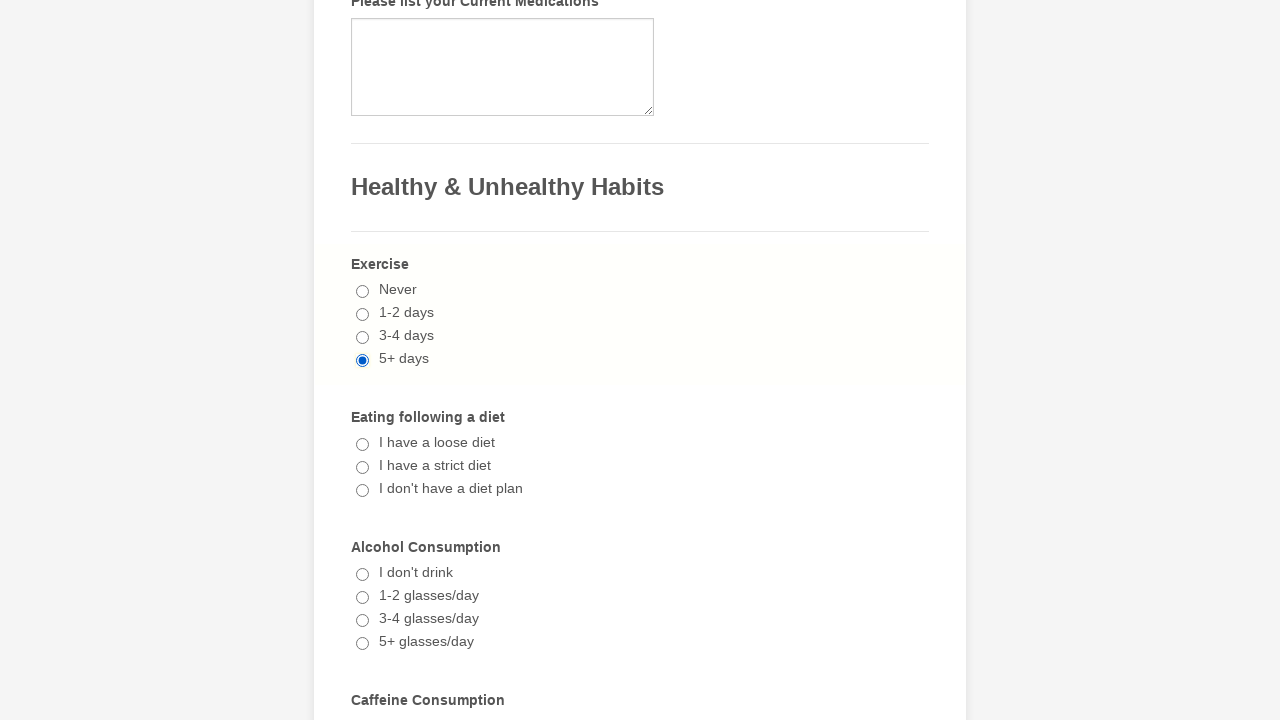

Clicked 1-2 cups/day radio button to select it at (362, 361) on input[value='1-2 cups/day']
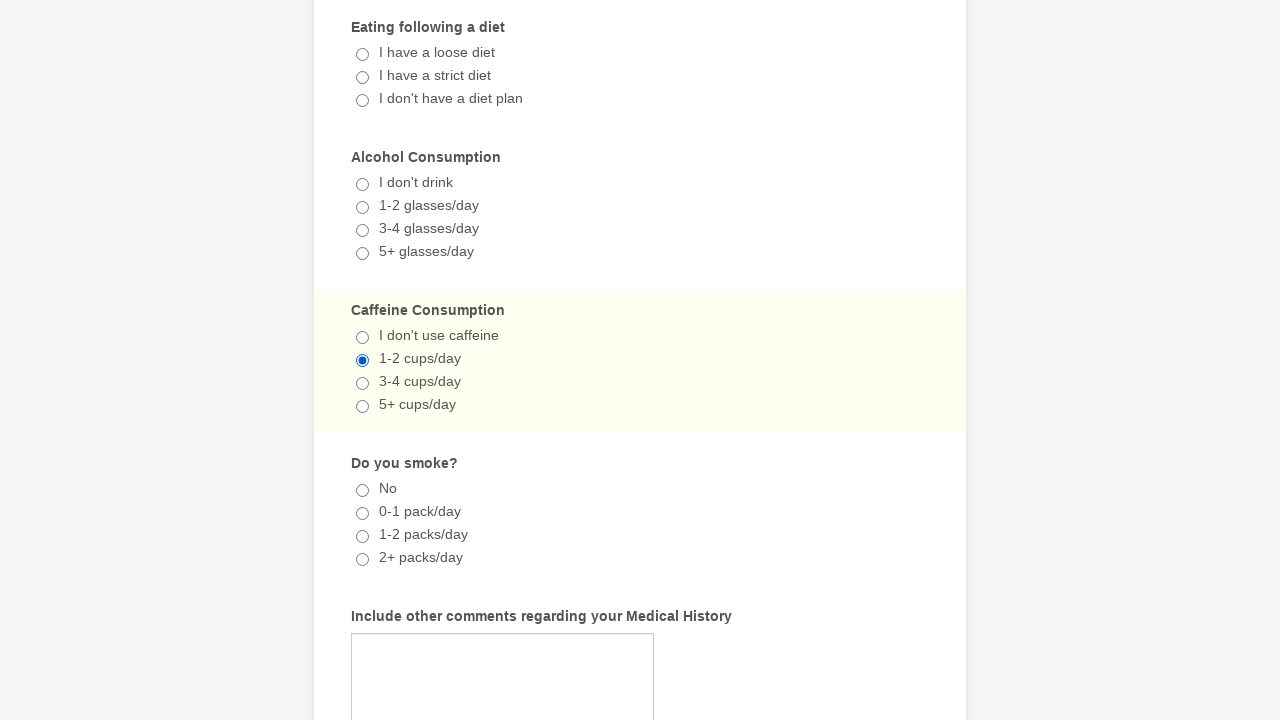

Verified 5+ days radio button is checked
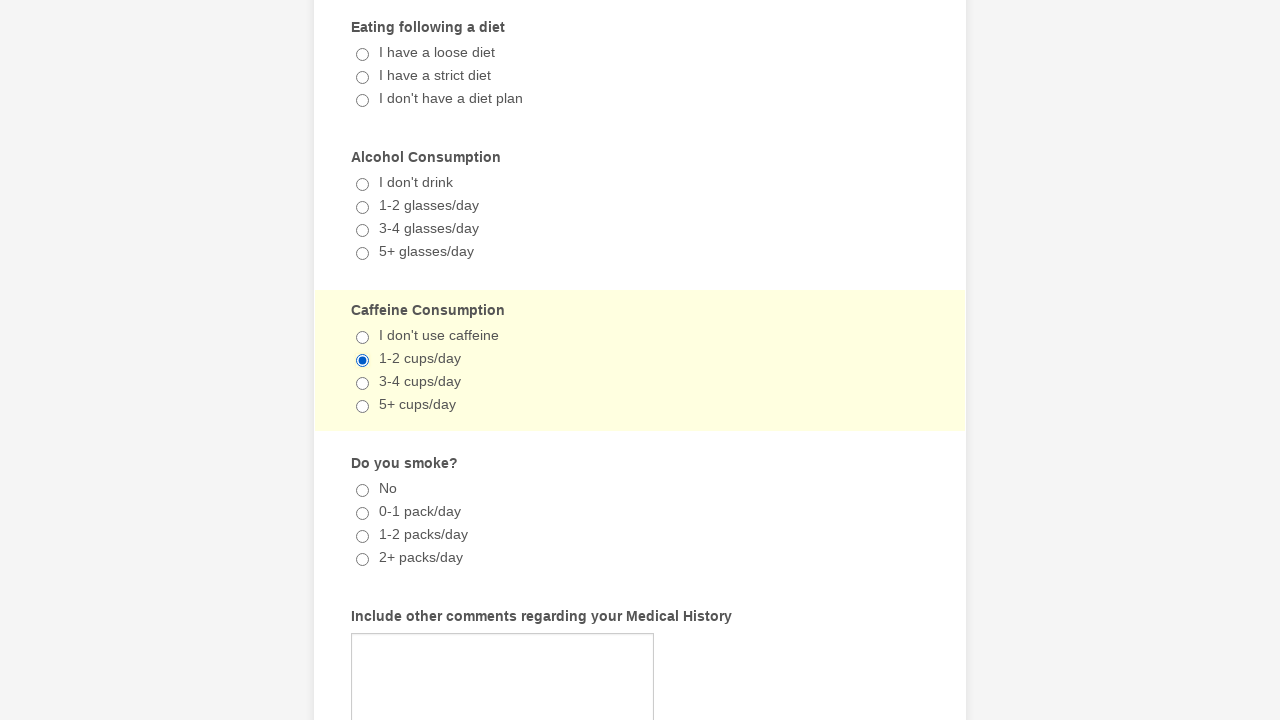

Verified 1-2 cups/day radio button is checked
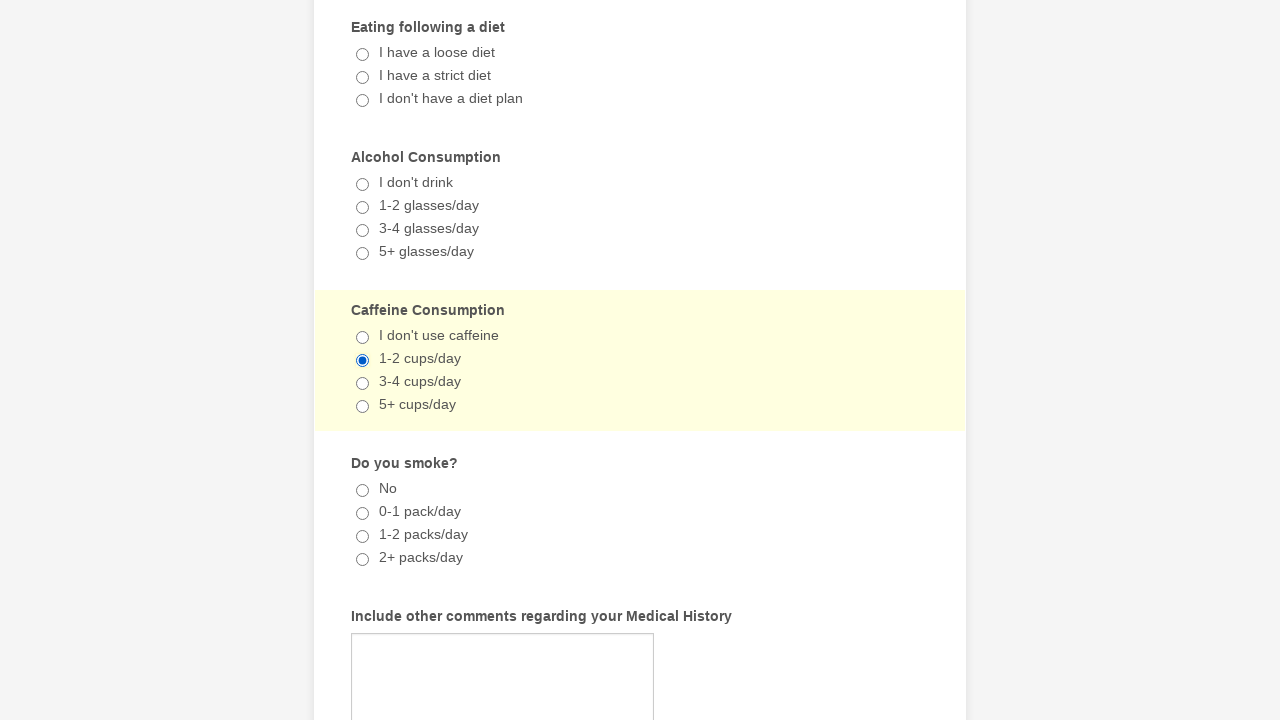

Clicked Cancer checkbox to uncheck it at (362, 360) on input[value='Cancer']
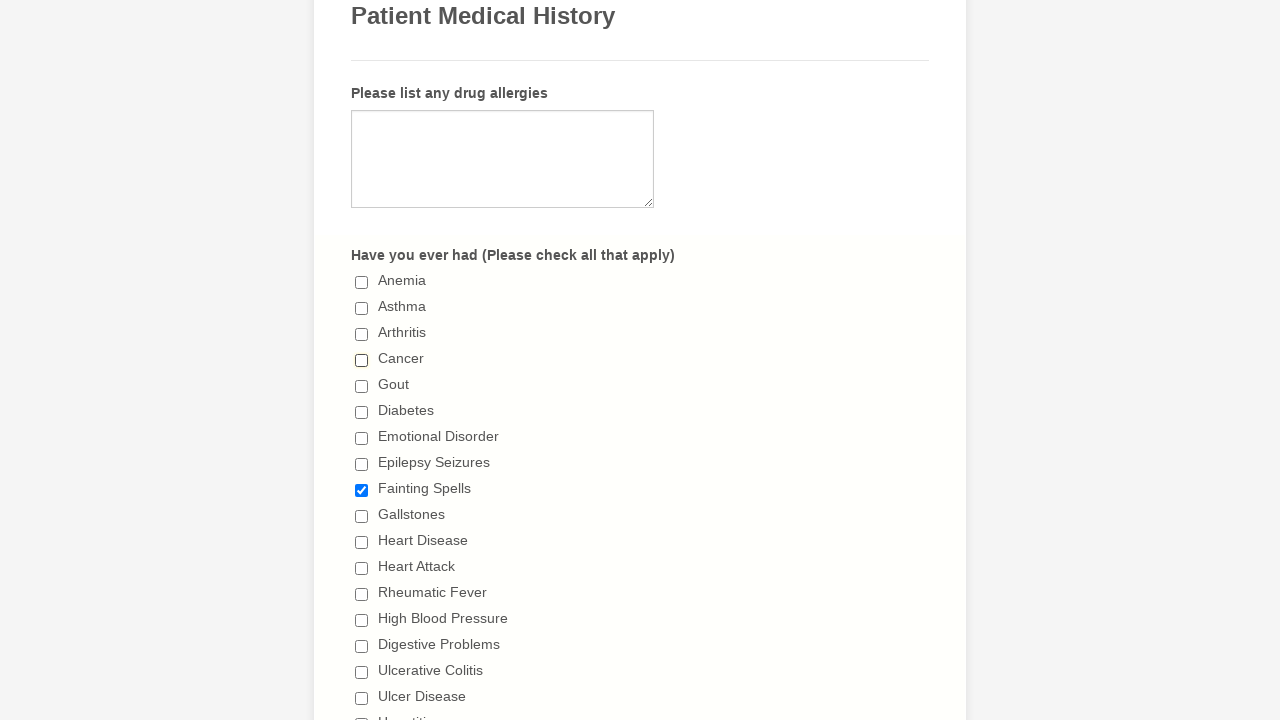

Clicked Fainting Spells checkbox to uncheck it at (362, 490) on input[value='Fainting Spells']
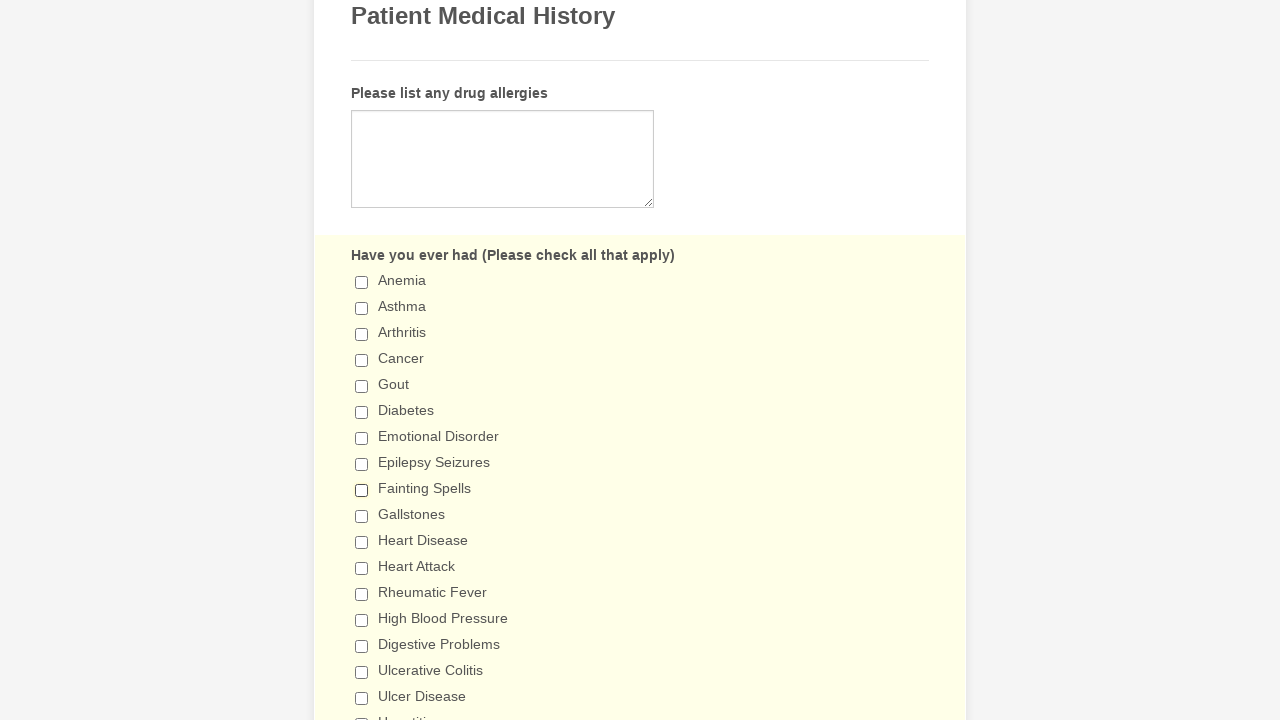

Verified Cancer checkbox is unchecked
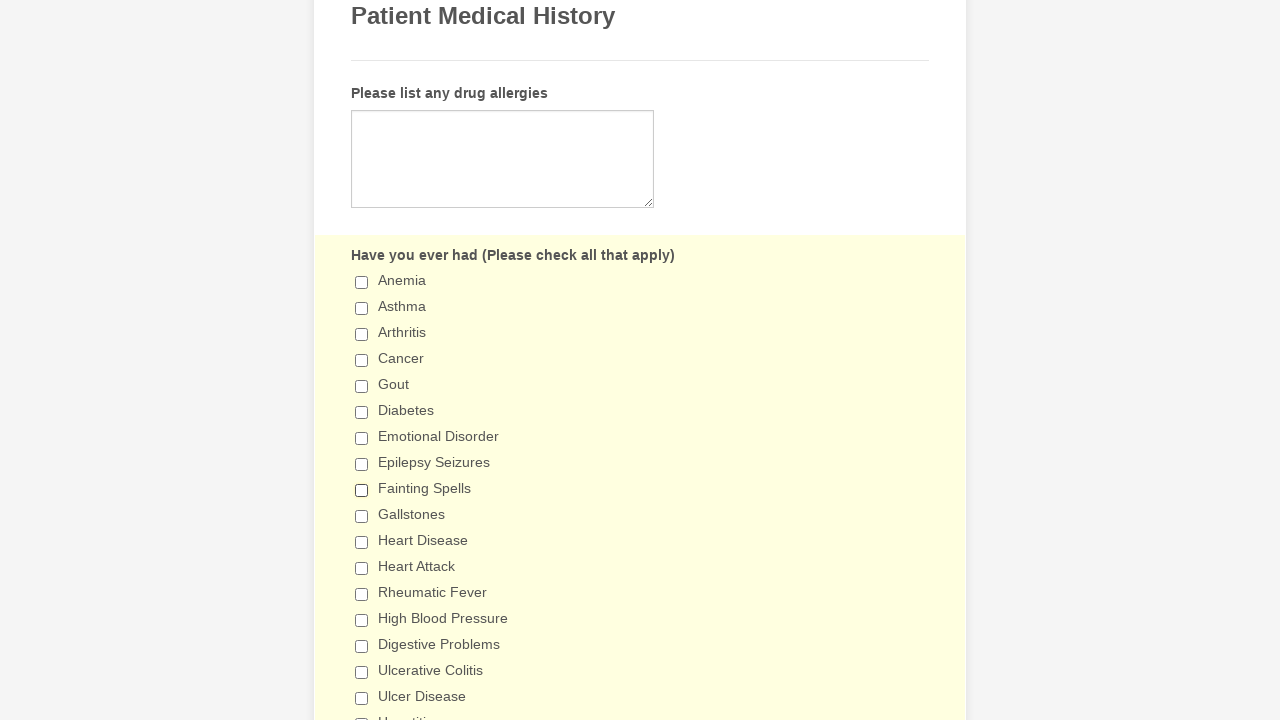

Verified Fainting Spells checkbox is unchecked
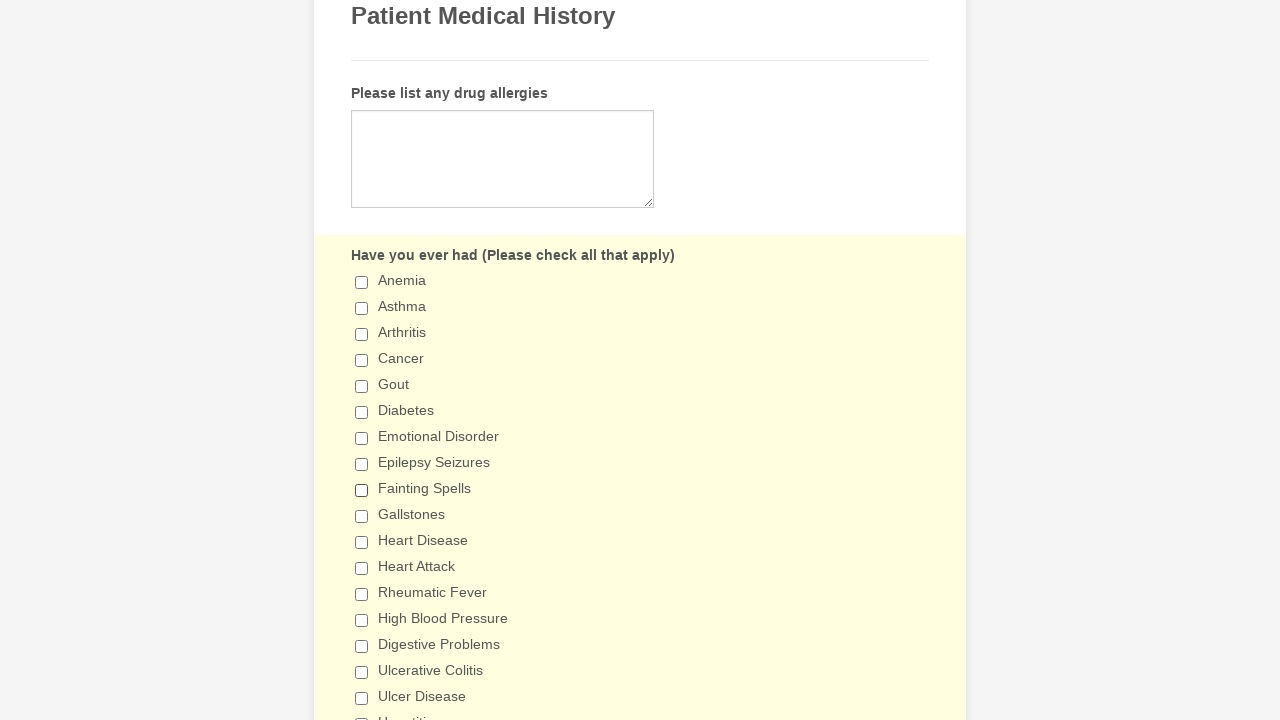

Clicked Never radio button to change selection at (362, 361) on input[value='Never']
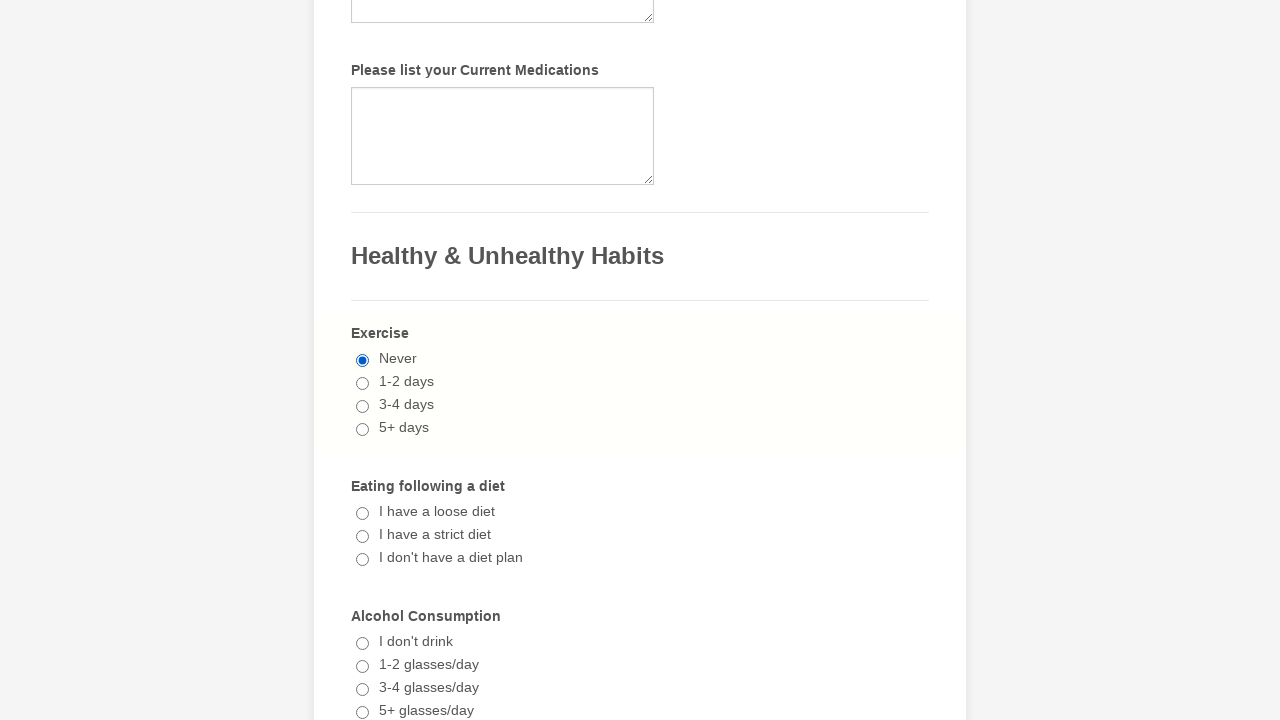

Verified Never radio button is checked
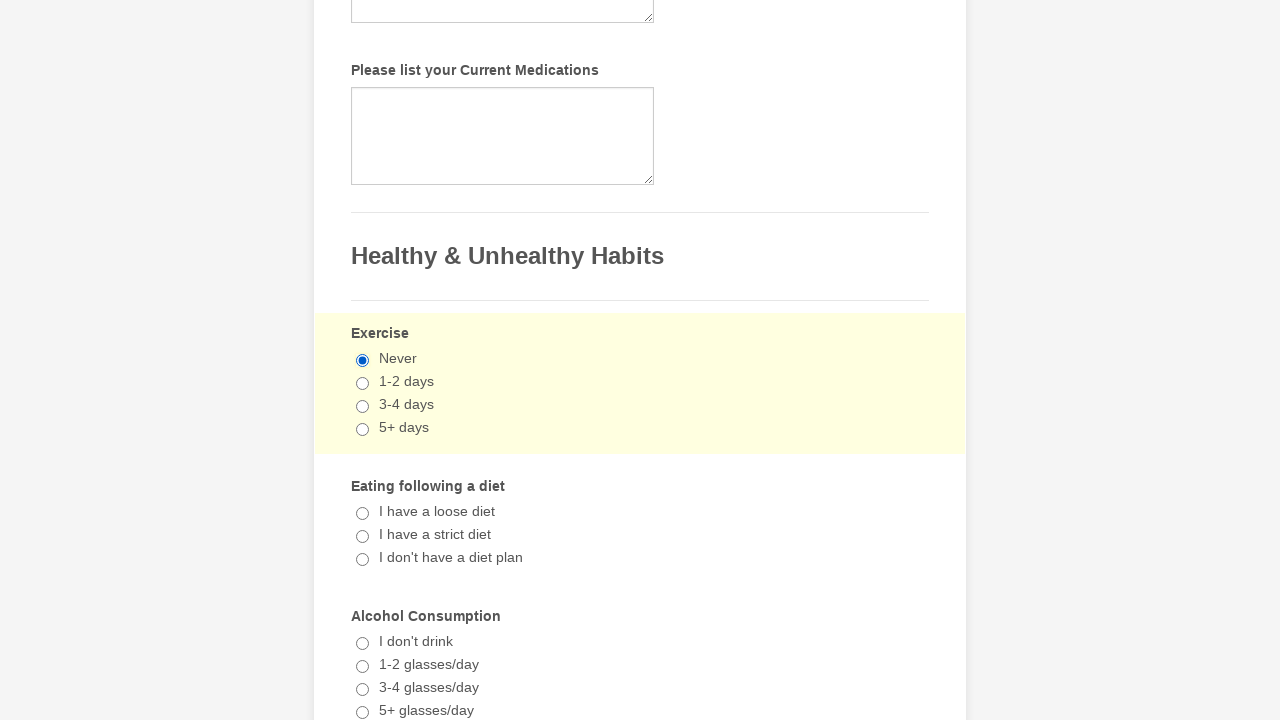

Verified 1-2 cups/day radio button remains checked
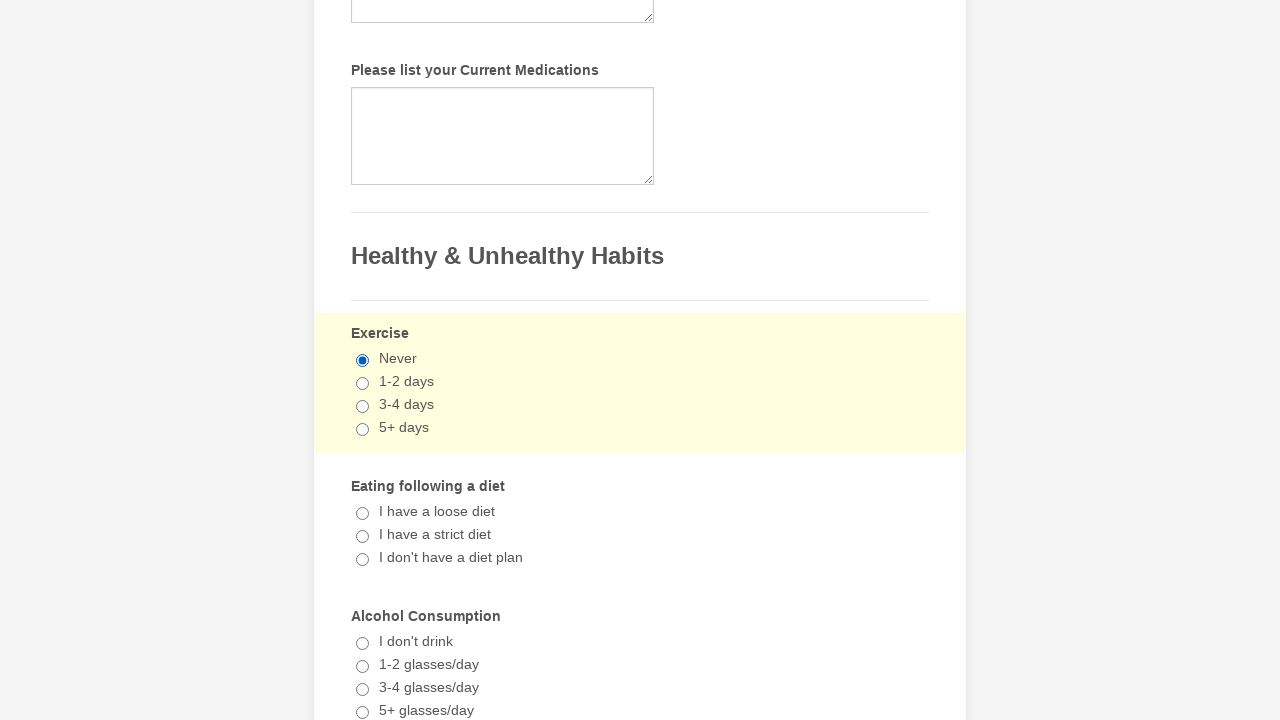

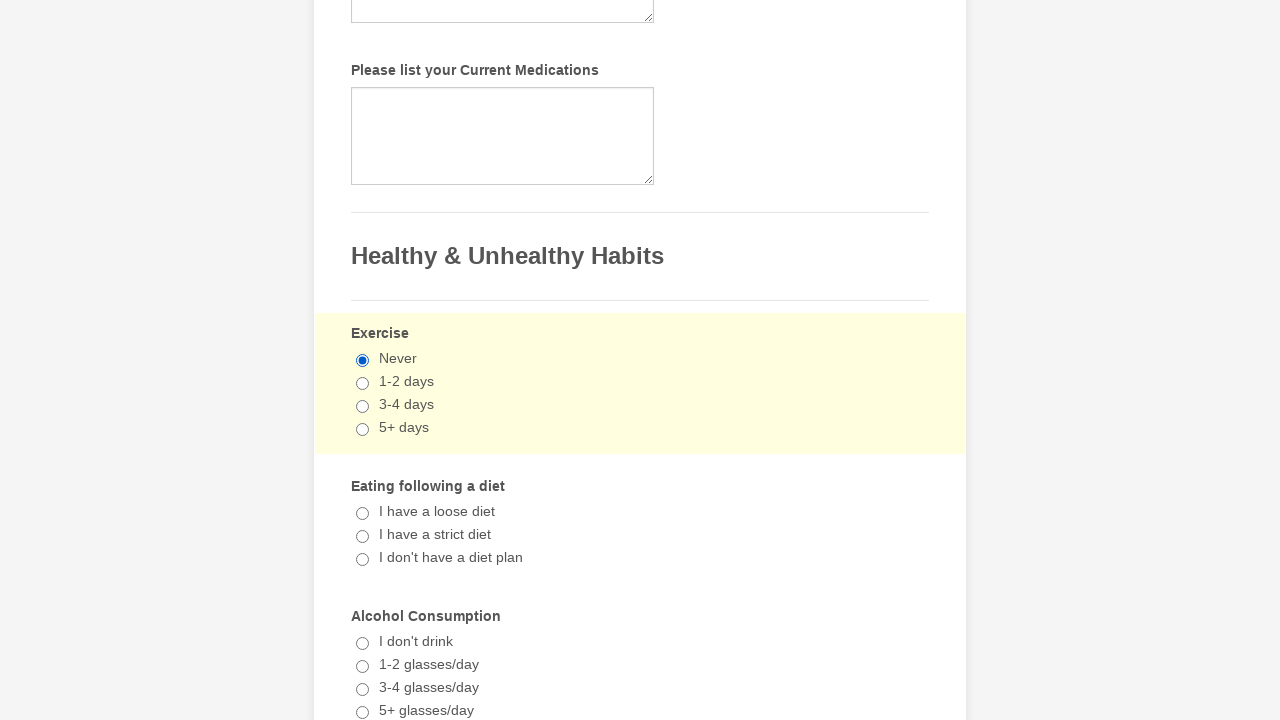